Tests navigation to the Interactions section by clicking on the Interactions card and verifying the URL changes to the interaction page

Starting URL: https://demoqa.com/

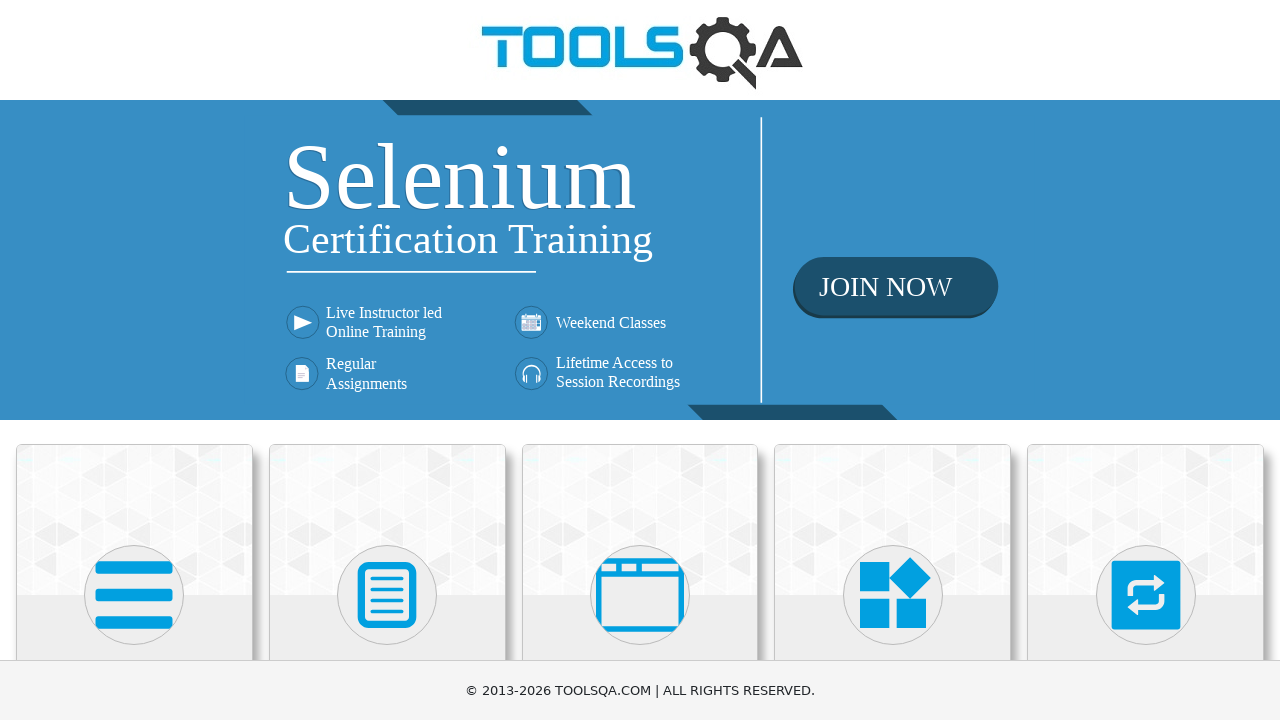

Clicked on the Interactions card at (1146, 360) on .card-body:has-text('Interactions')
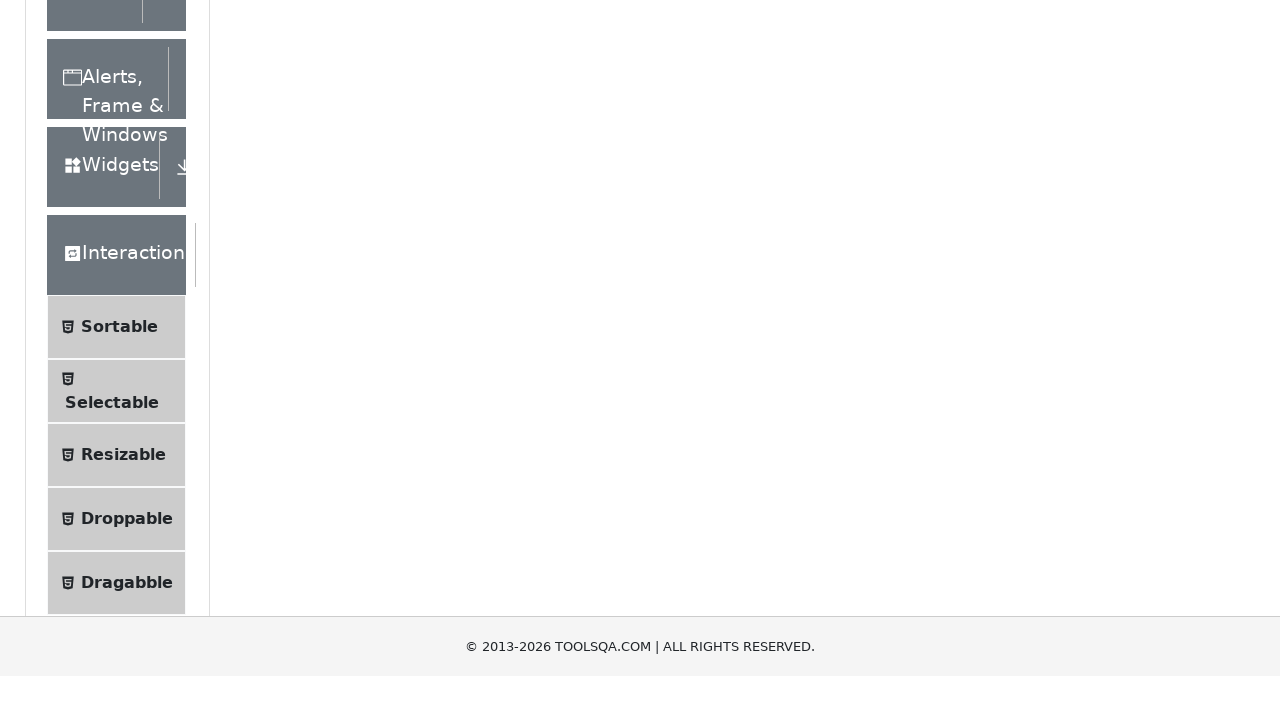

Verified navigation to Interactions page at https://demoqa.com/interaction
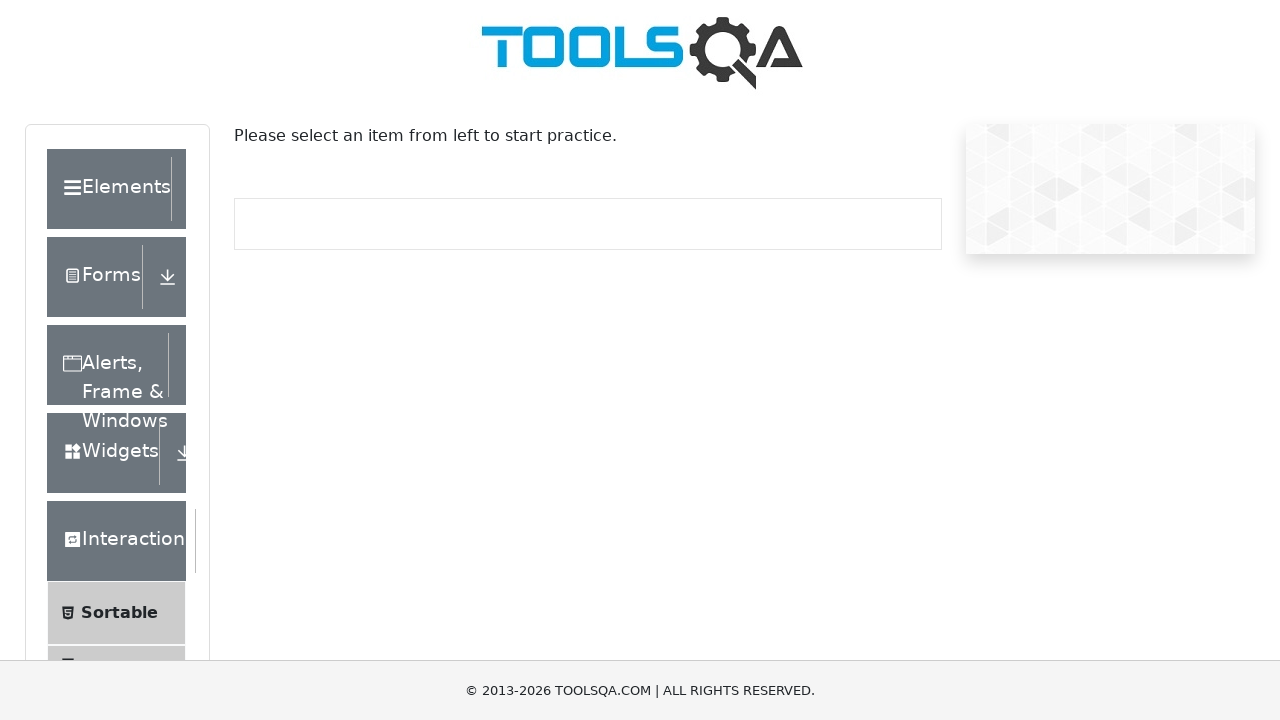

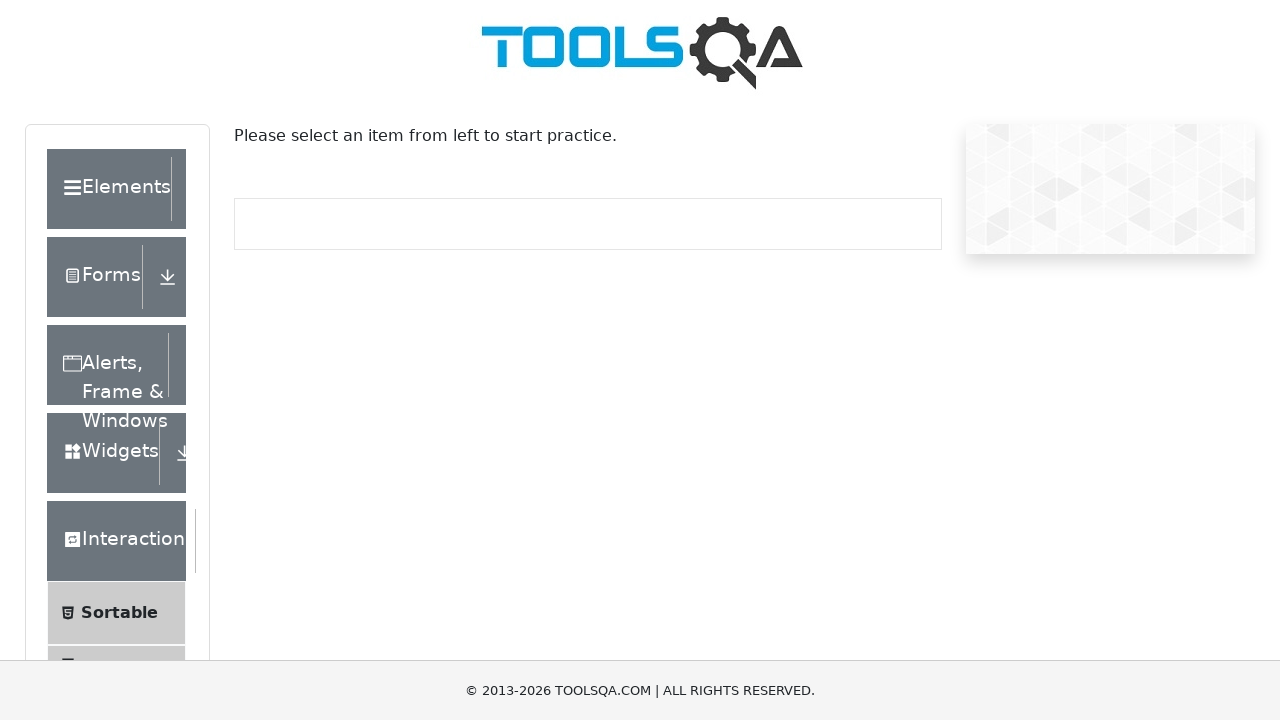